Tests table sorting by clicking the Due column header and verifying the values are sorted in ascending order

Starting URL: http://the-internet.herokuapp.com/tables

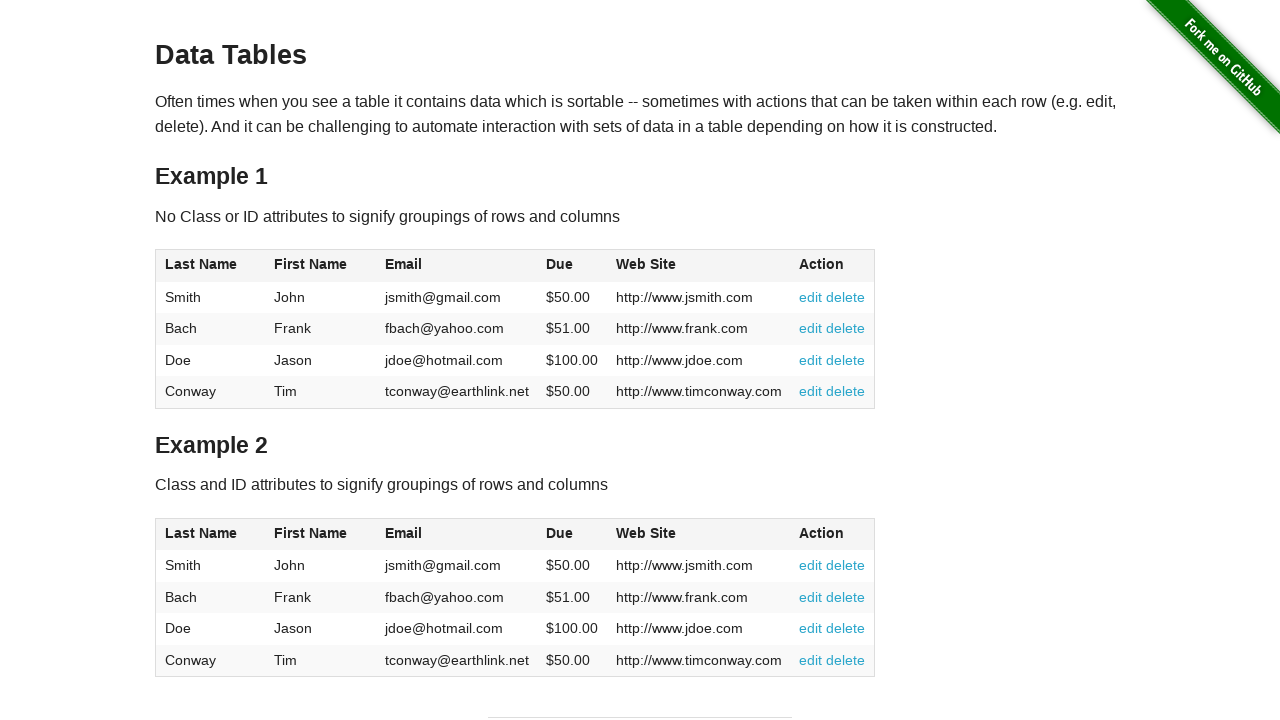

Clicked Due column header to sort ascending at (572, 266) on #table1 thead tr th:nth-of-type(4)
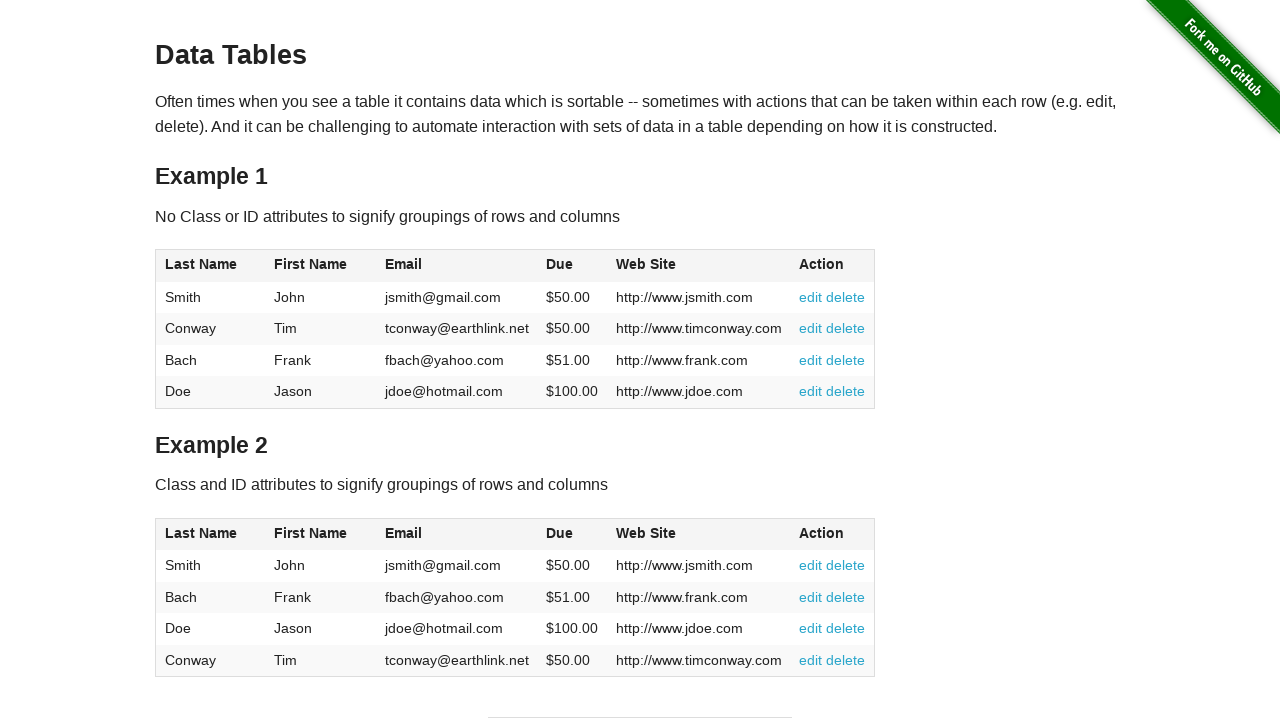

Table Due column loaded and sort completed
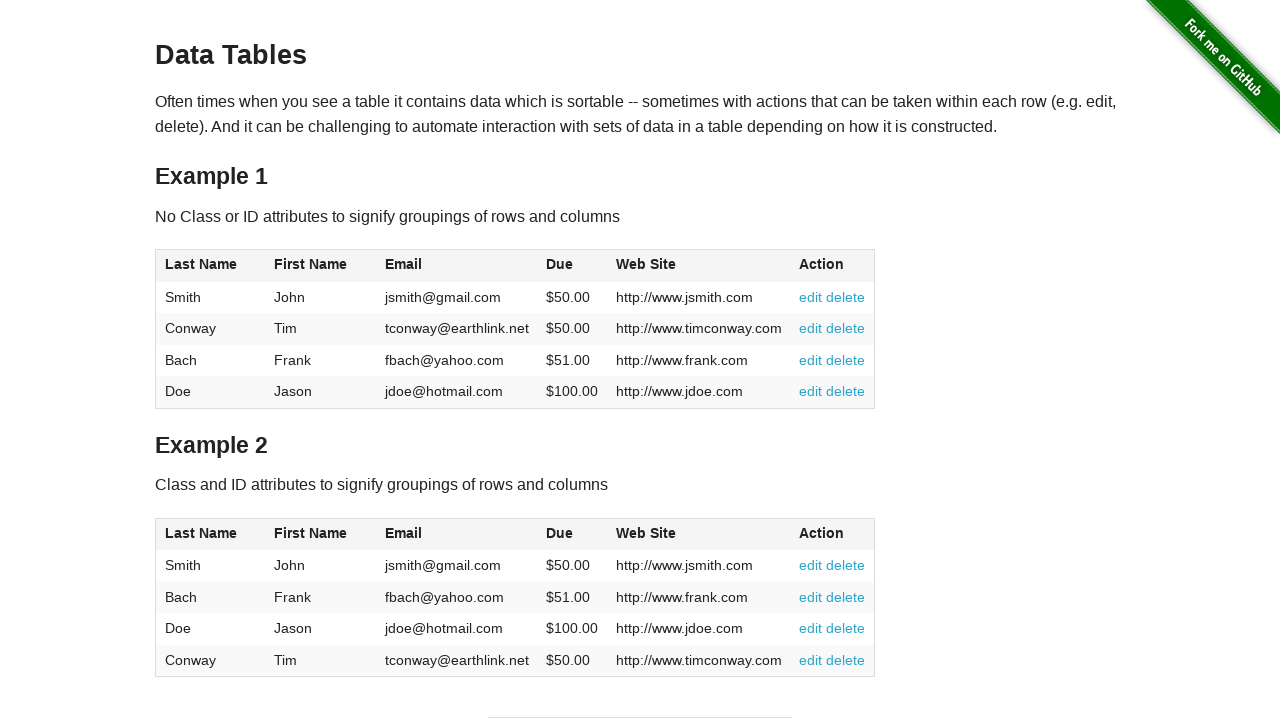

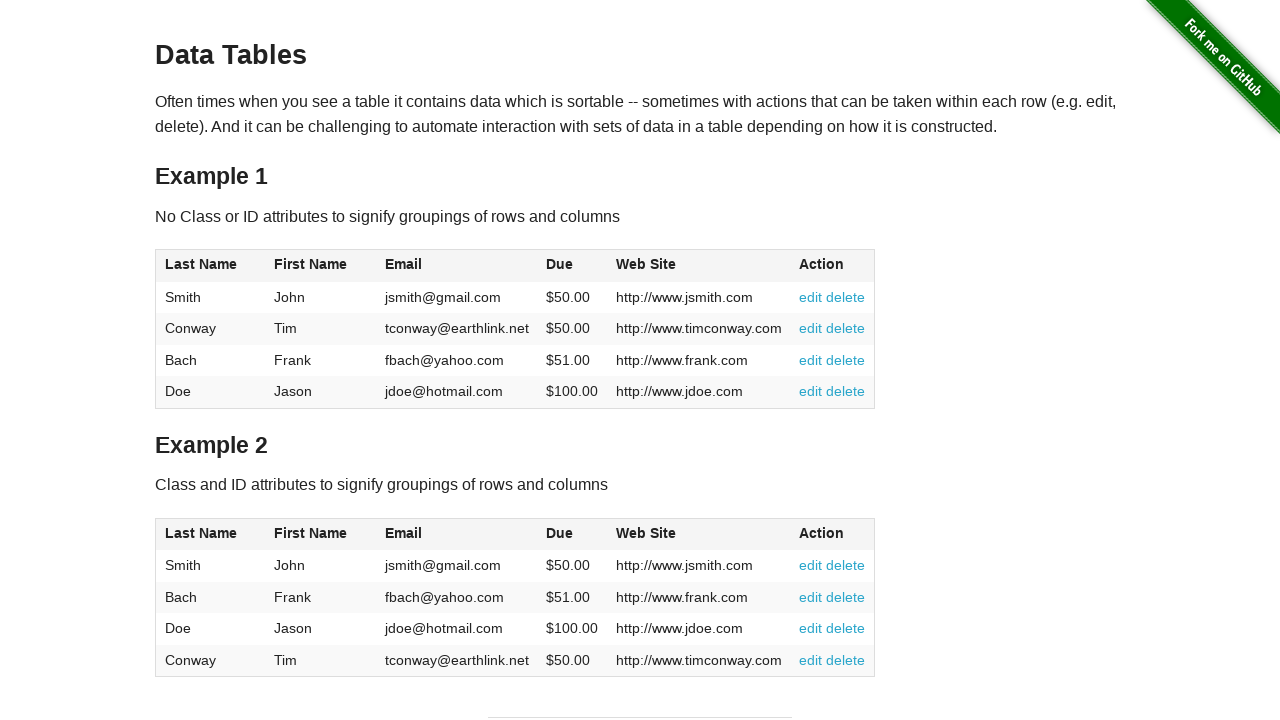